Tests that clicking a link to a directive navigates to the correct page and displays the expected heading

Starting URL: https://docs.angularjs.org/

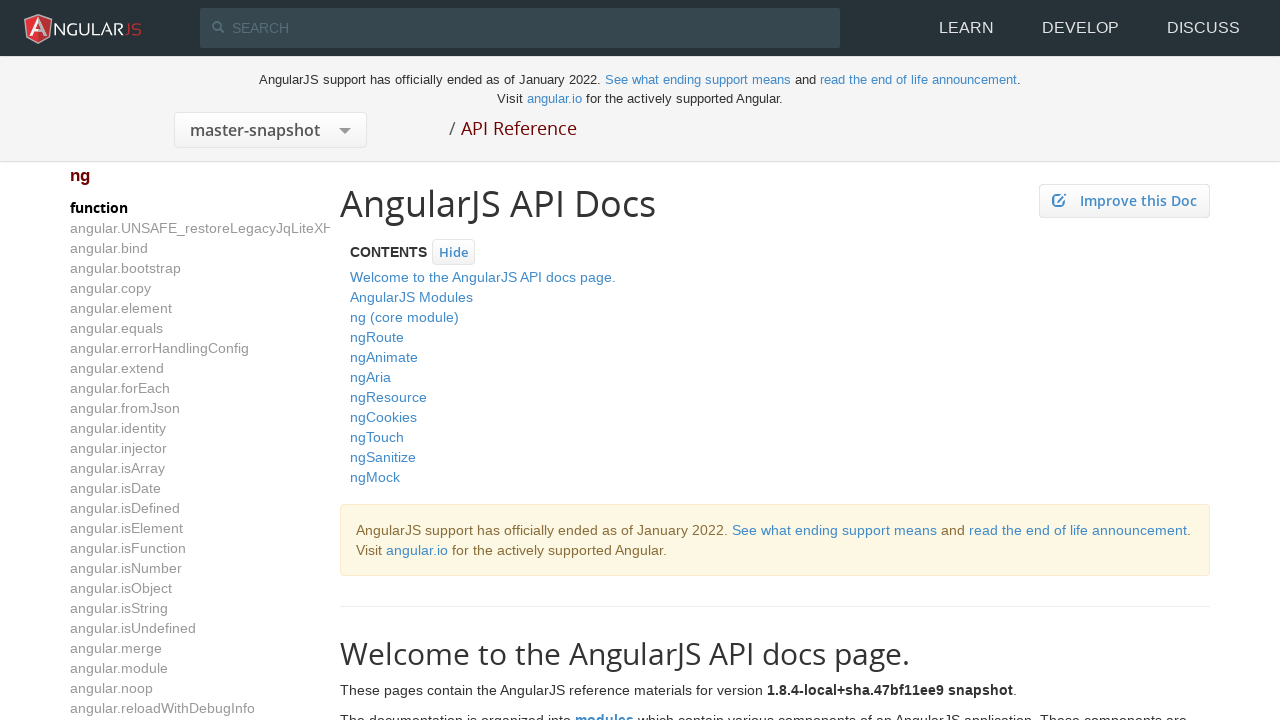

Clicked on the ngClick directive link at (654, 360) on .definition-table td a[href="api/ng/directive/ngClick"]
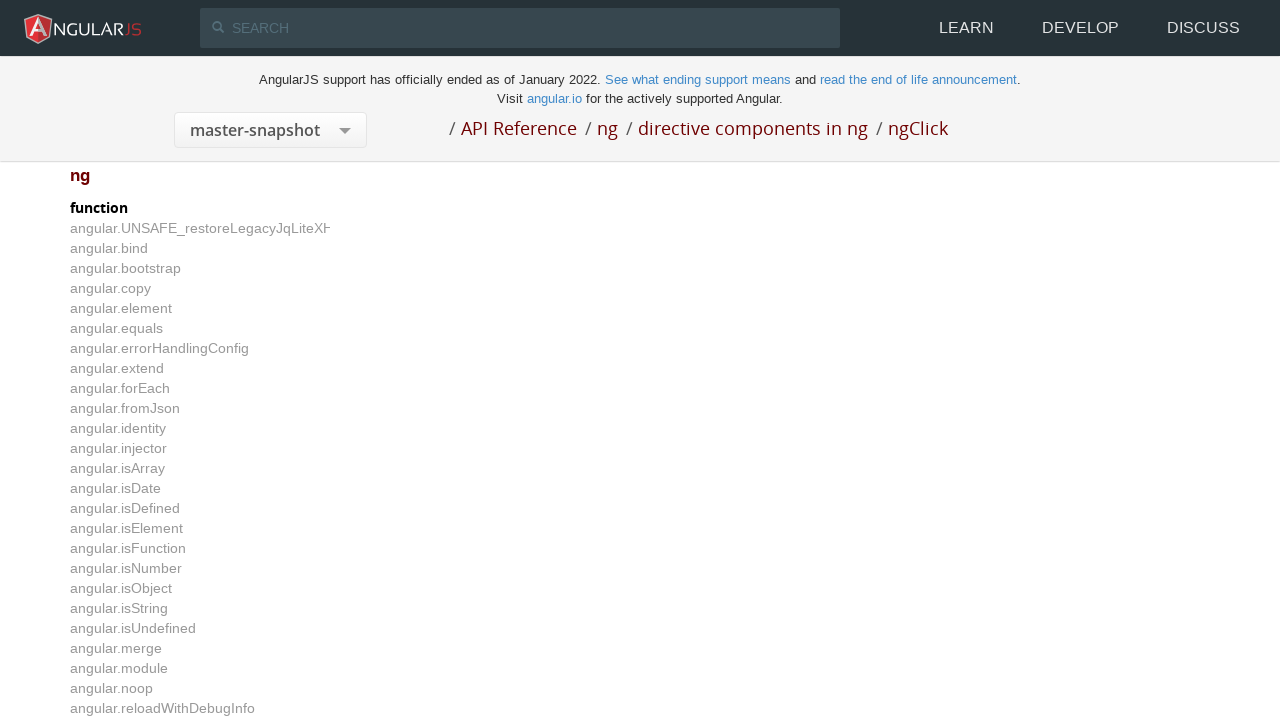

Page heading loaded after navigating to ngClick directive
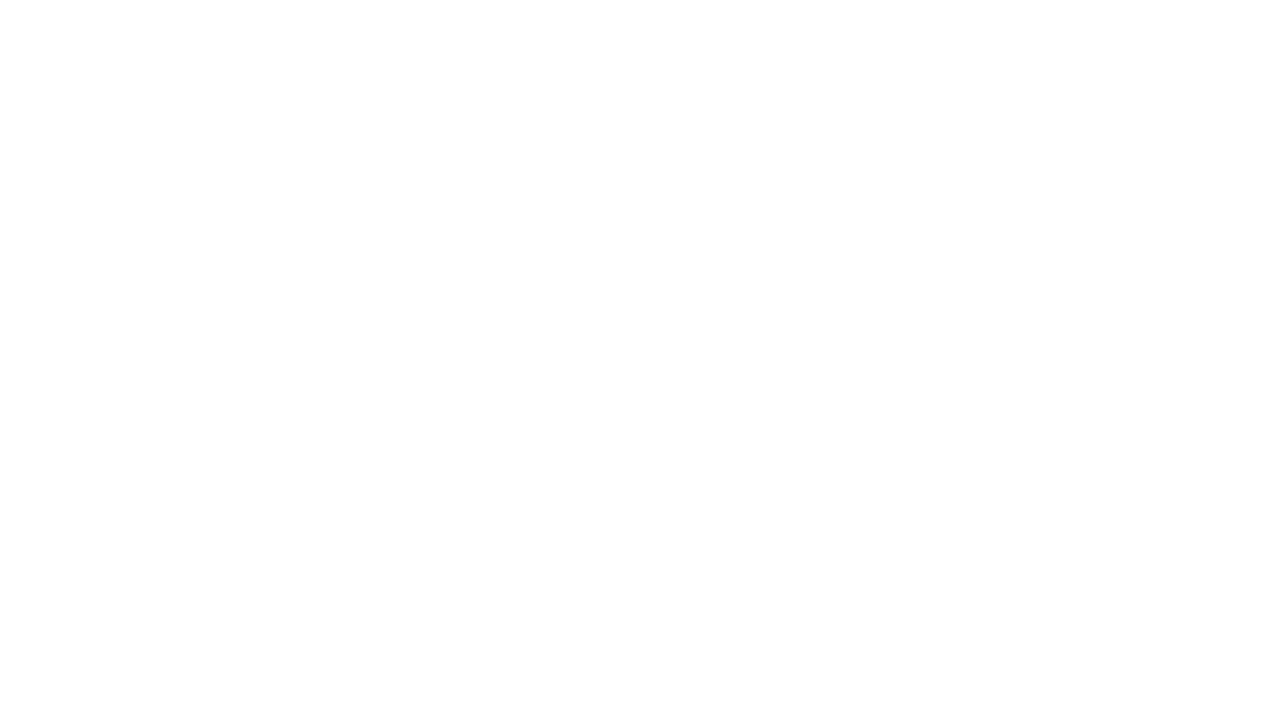

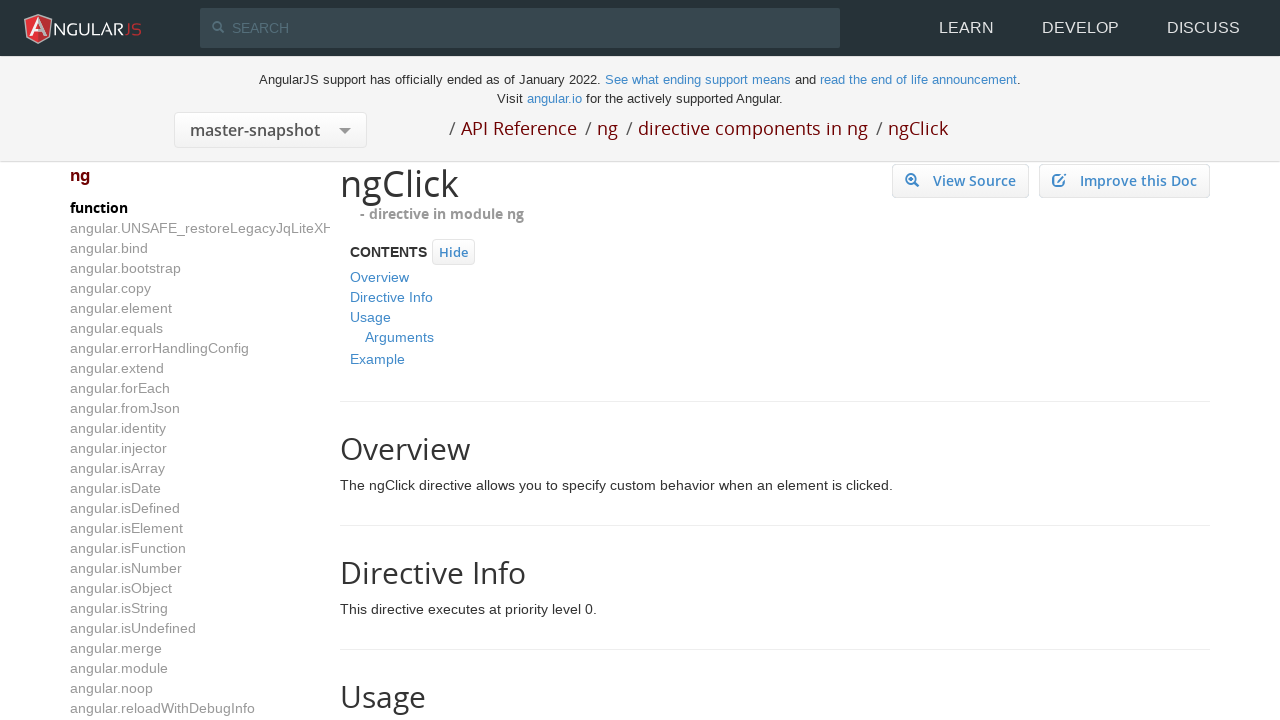